Tests multiple window handling by opening a new window, switching between parent and child windows, and verifying content in each window

Starting URL: https://the-internet.herokuapp.com/

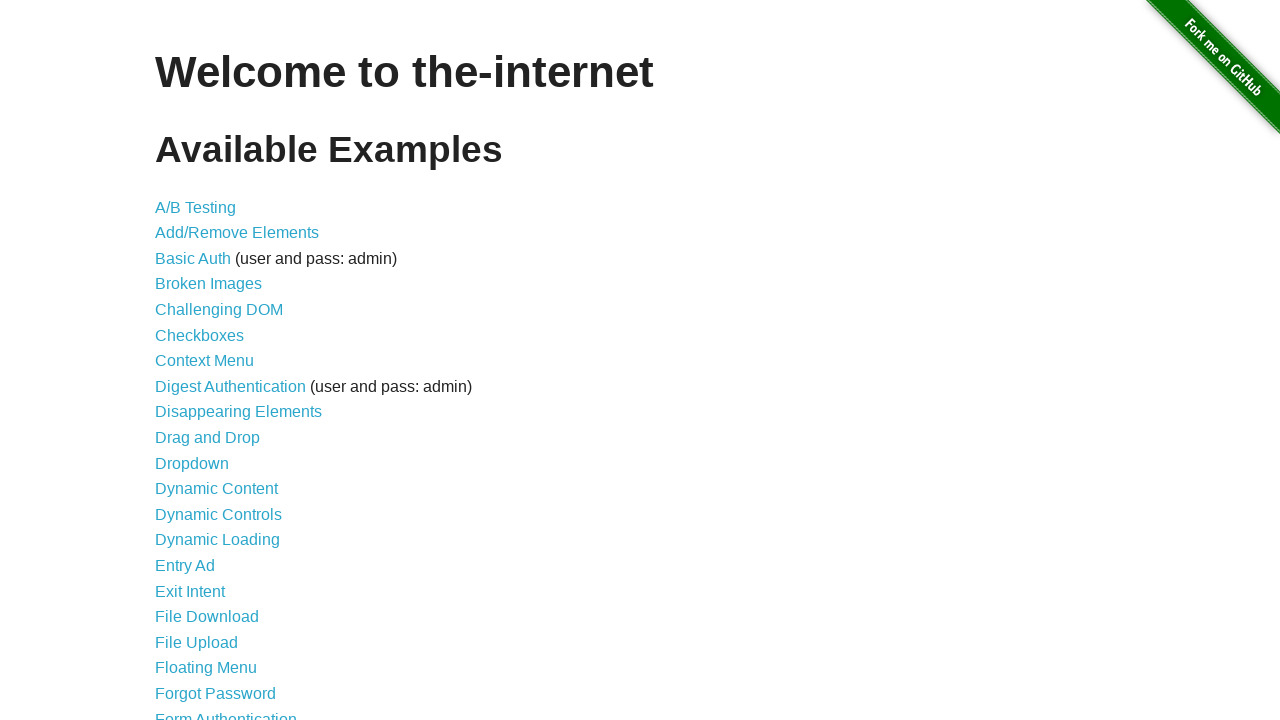

Clicked on Multiple Windows link at (218, 369) on text=Multiple Windows
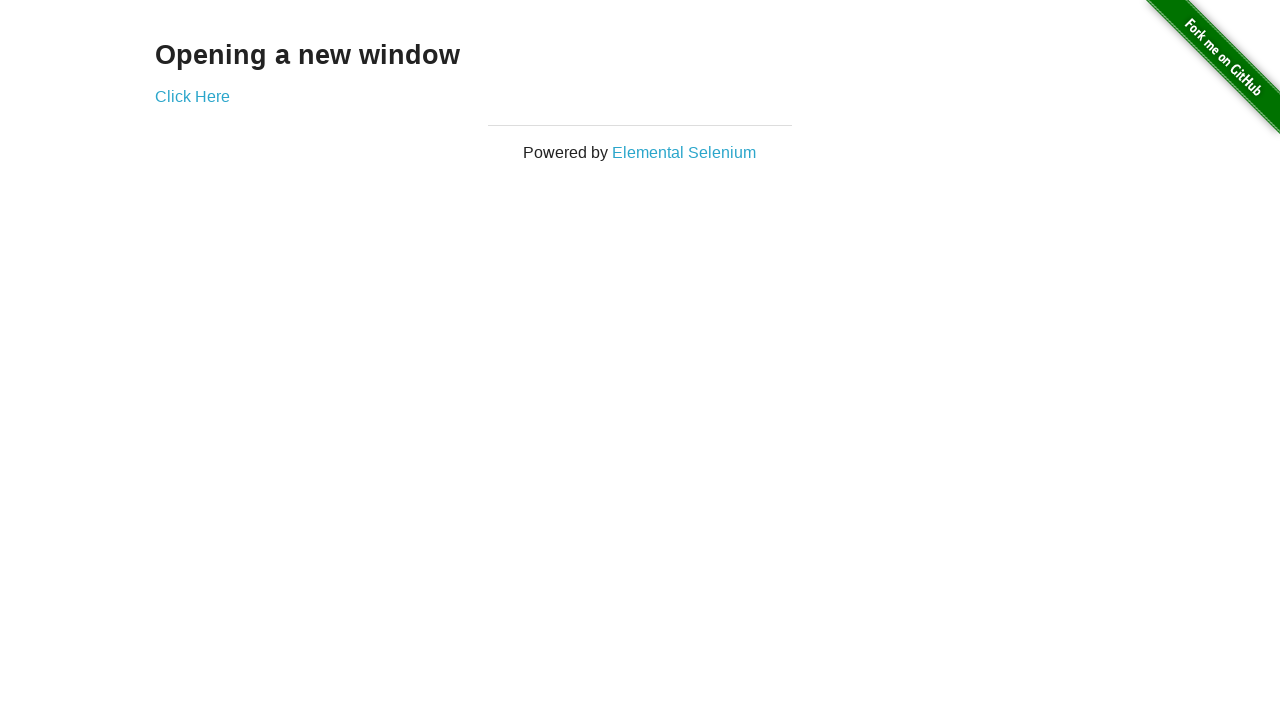

Opened a new window by clicking the new window link at (192, 96) on a[href='/windows/new']
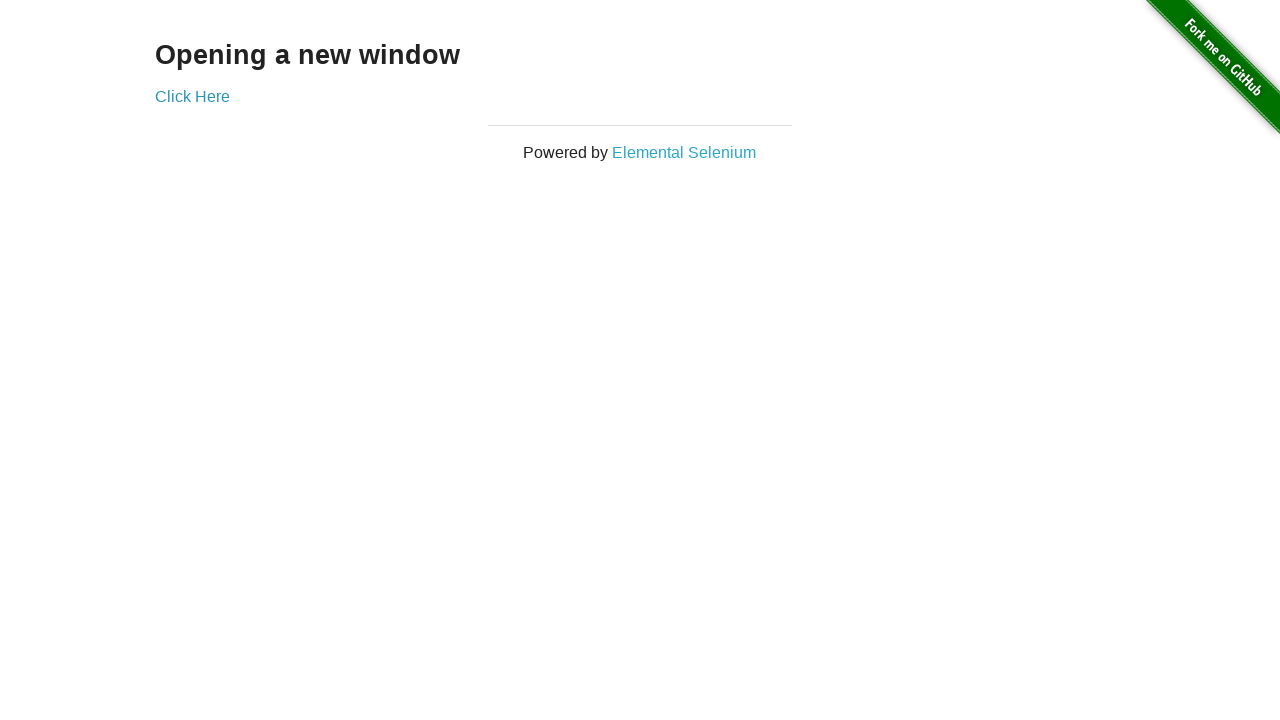

New window loaded completely
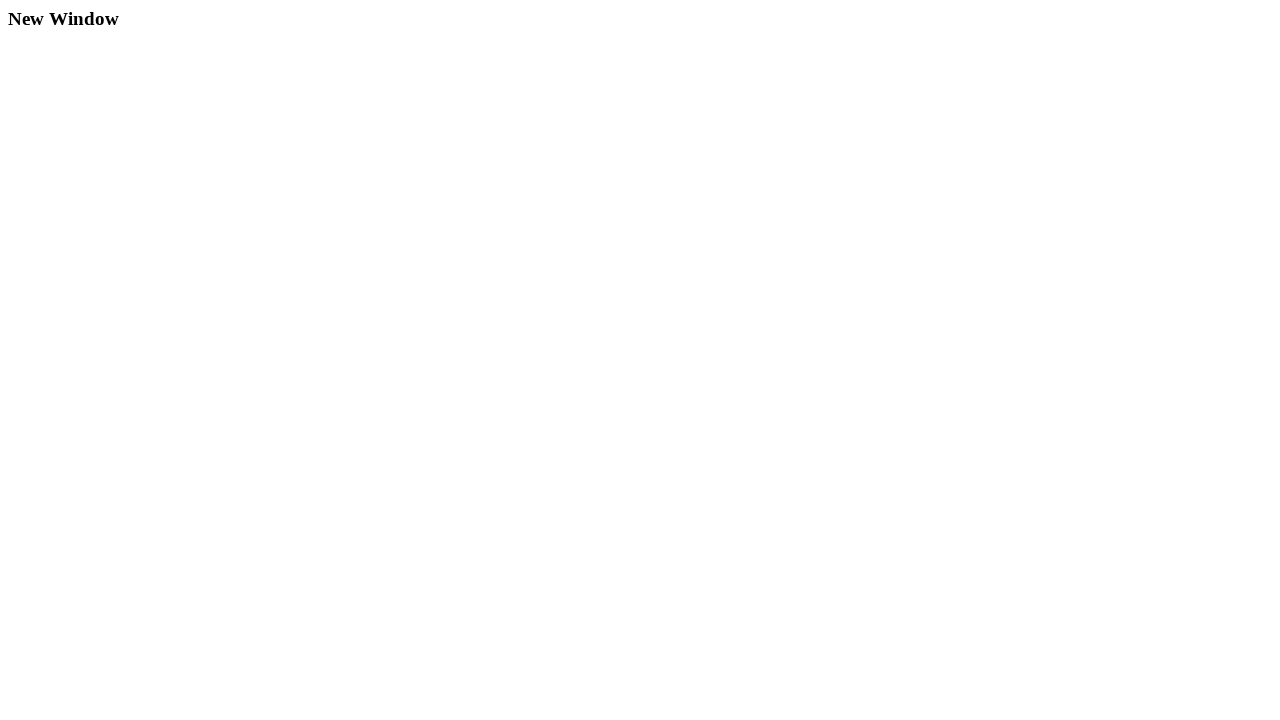

Verified 'New Window' text is present in the new window
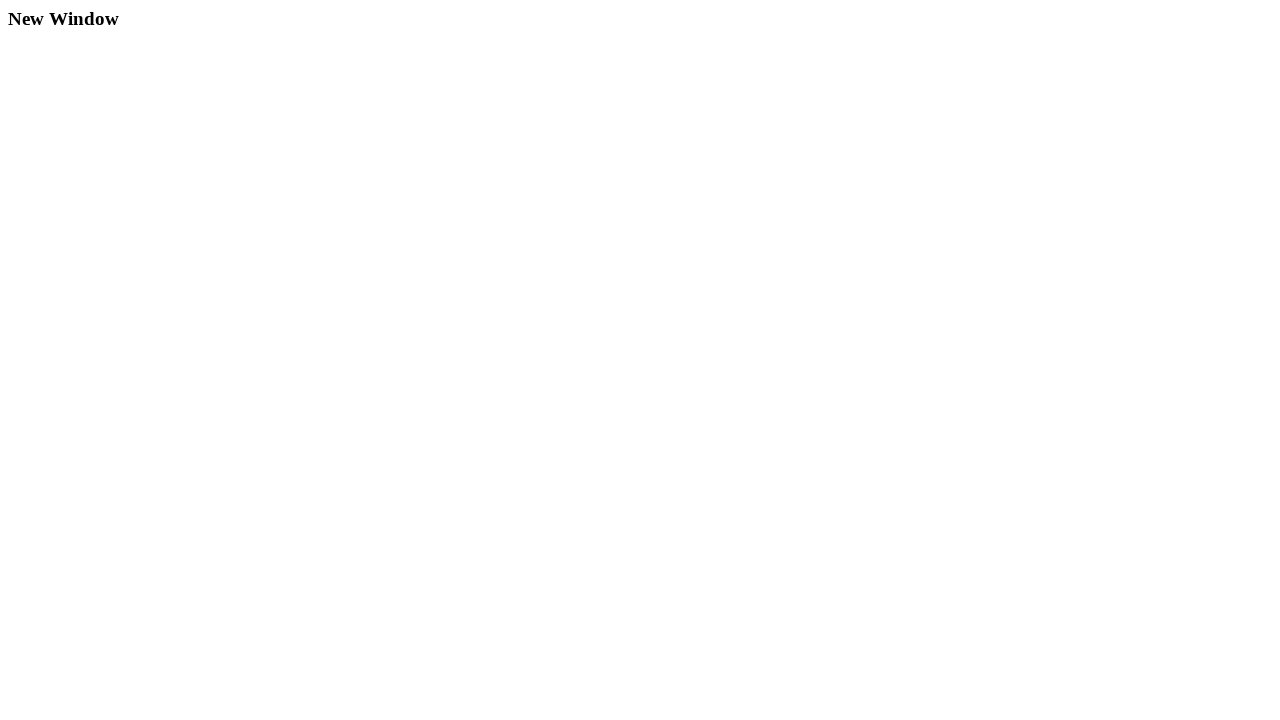

Verified 'Opening a new window' text is present in the parent window
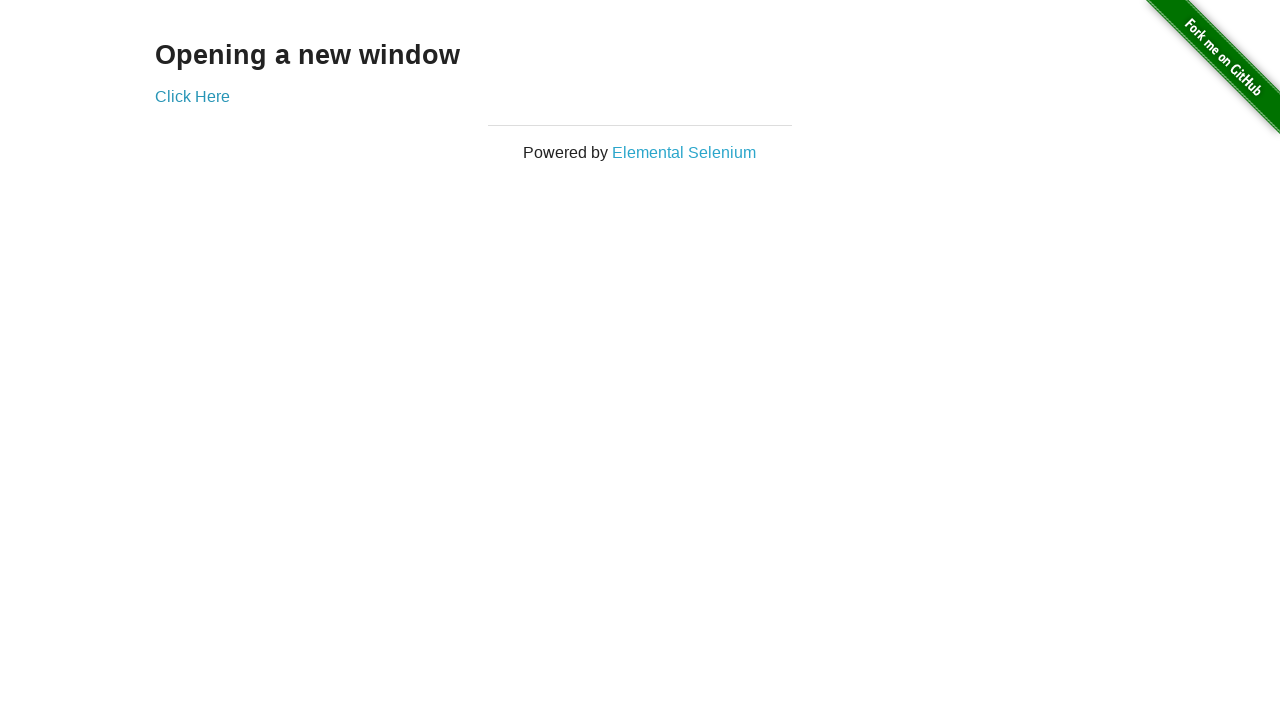

Closed the new window
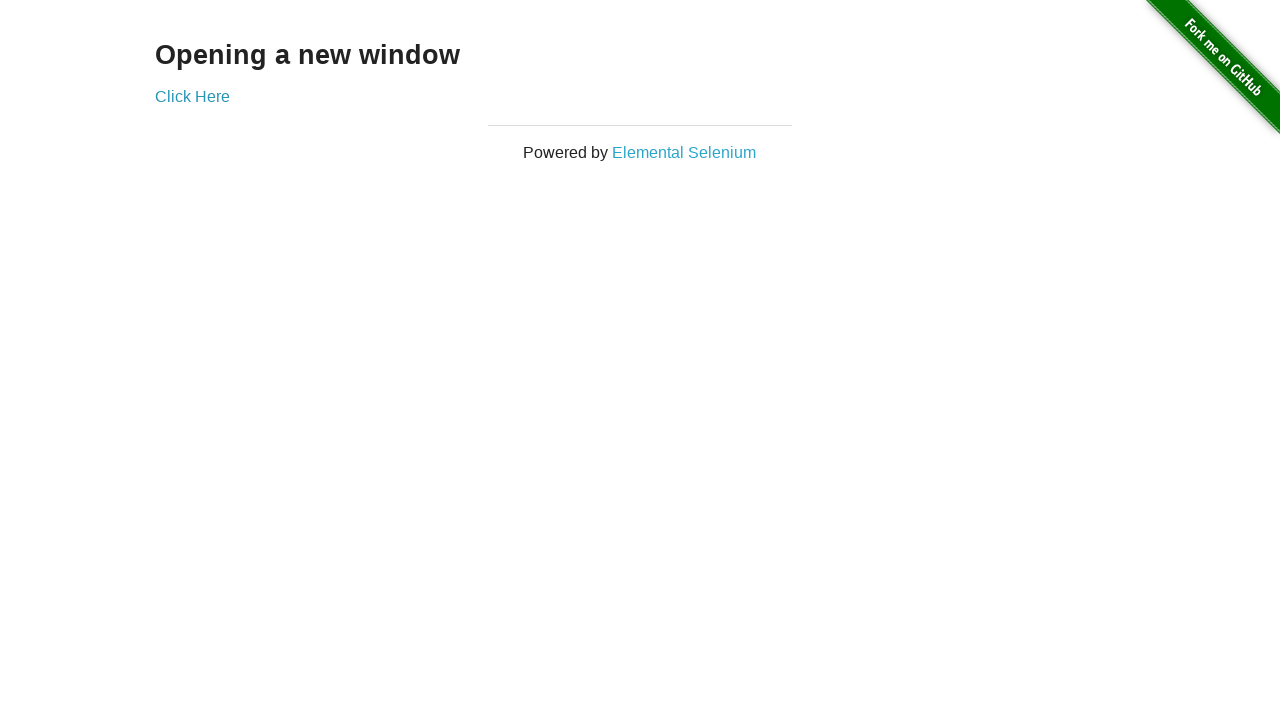

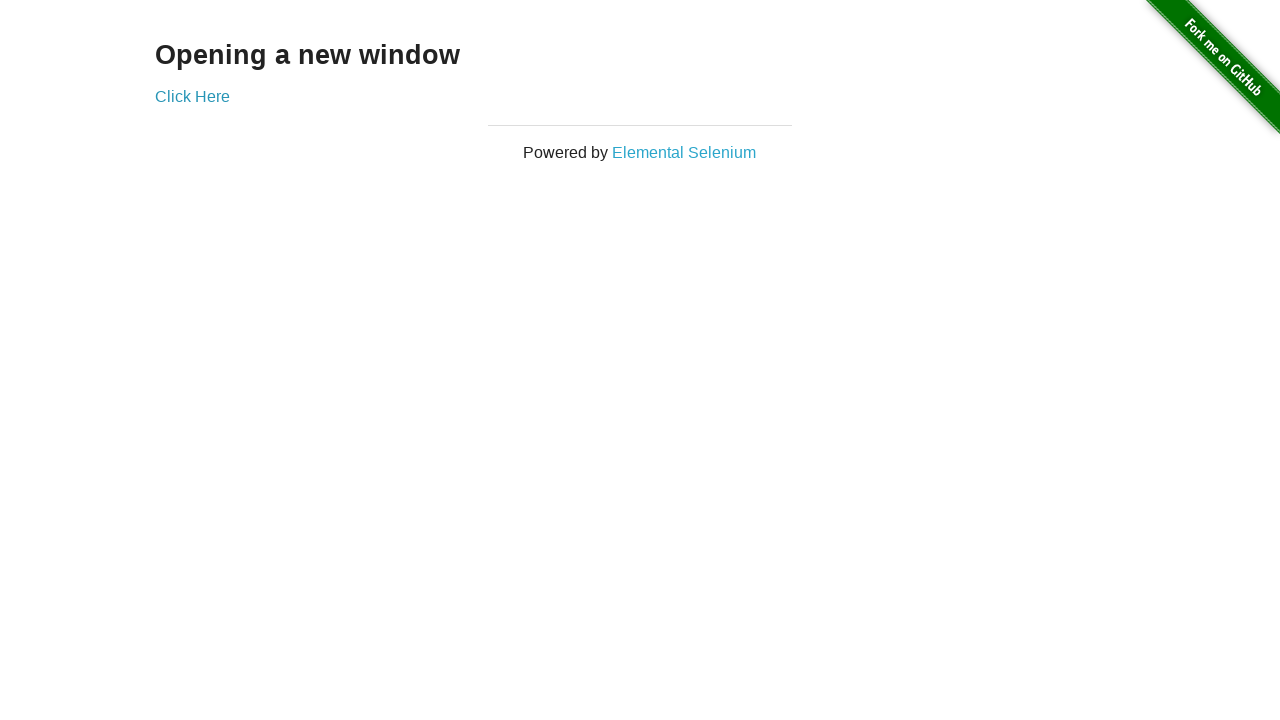